Navigates to a page, finds and clicks a specific link using calculated text, then fills and submits a form with personal information fields

Starting URL: http://suninjuly.github.io/find_link_text

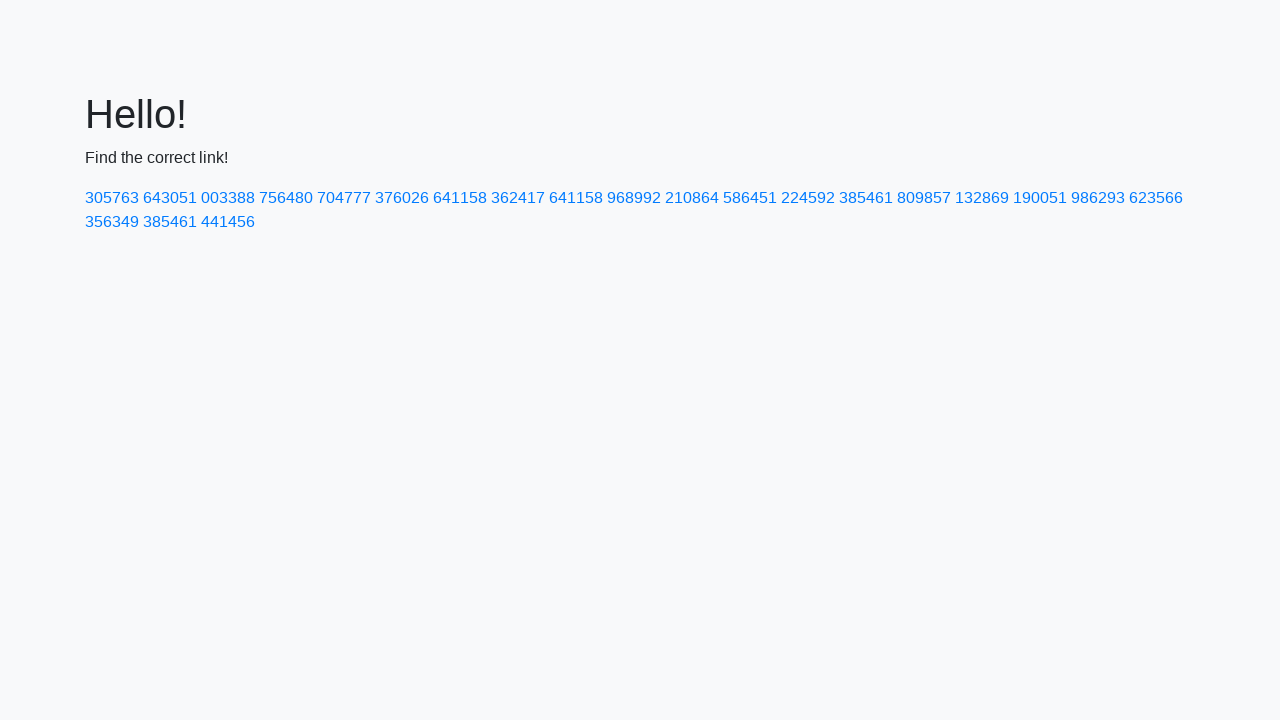

Clicked link with calculated text '224592' at (808, 198) on a:has-text('224592')
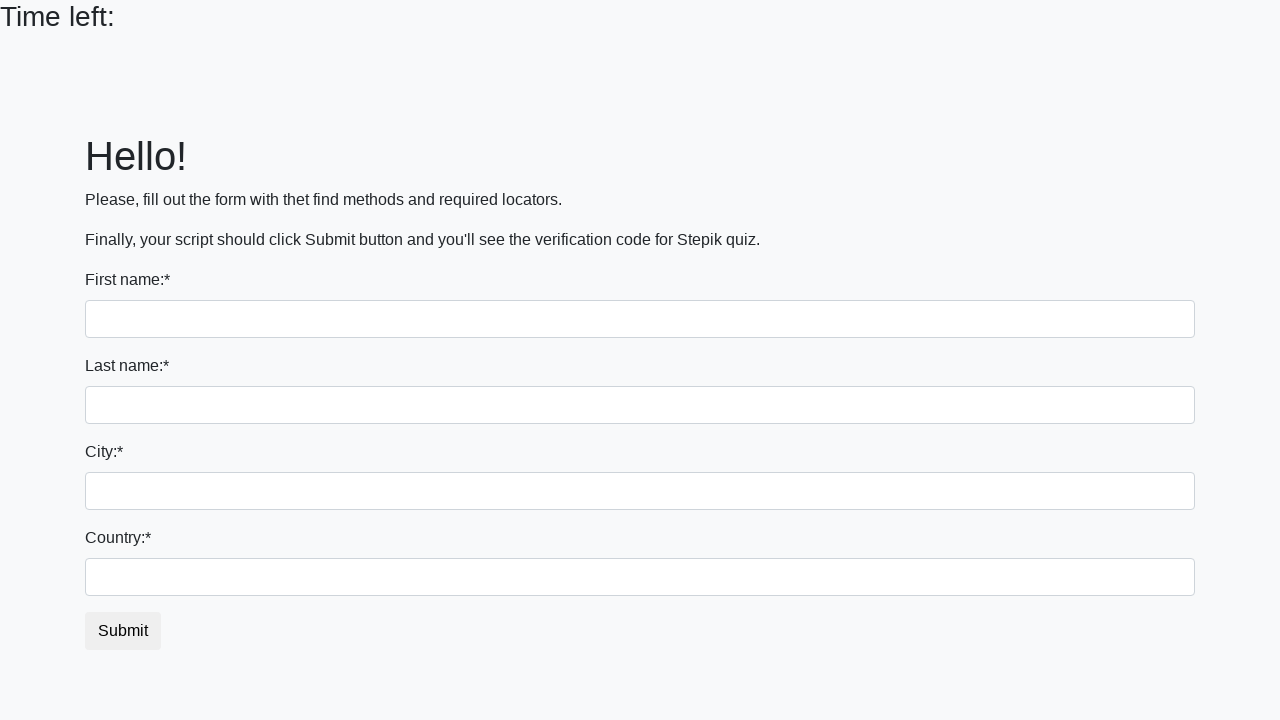

Filled first name field with 'Gleb' on input[name='first_name']
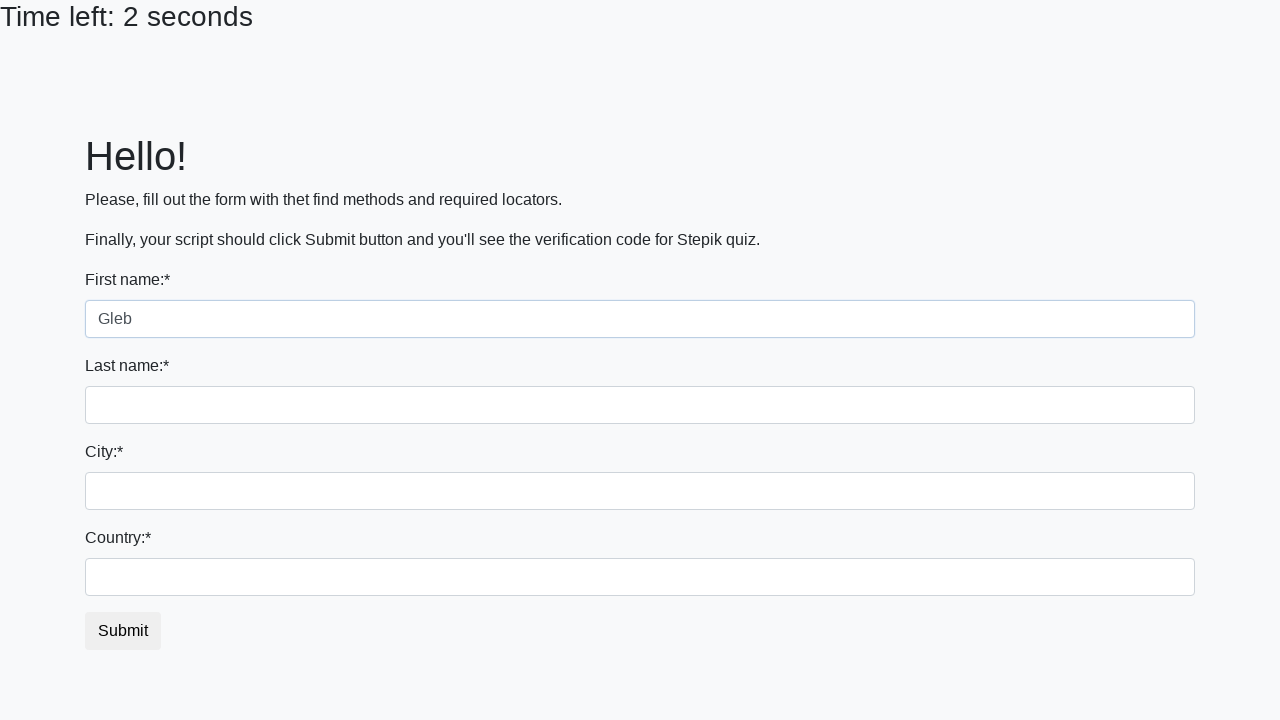

Filled last name field with 'Kudinov' on input[name='last_name']
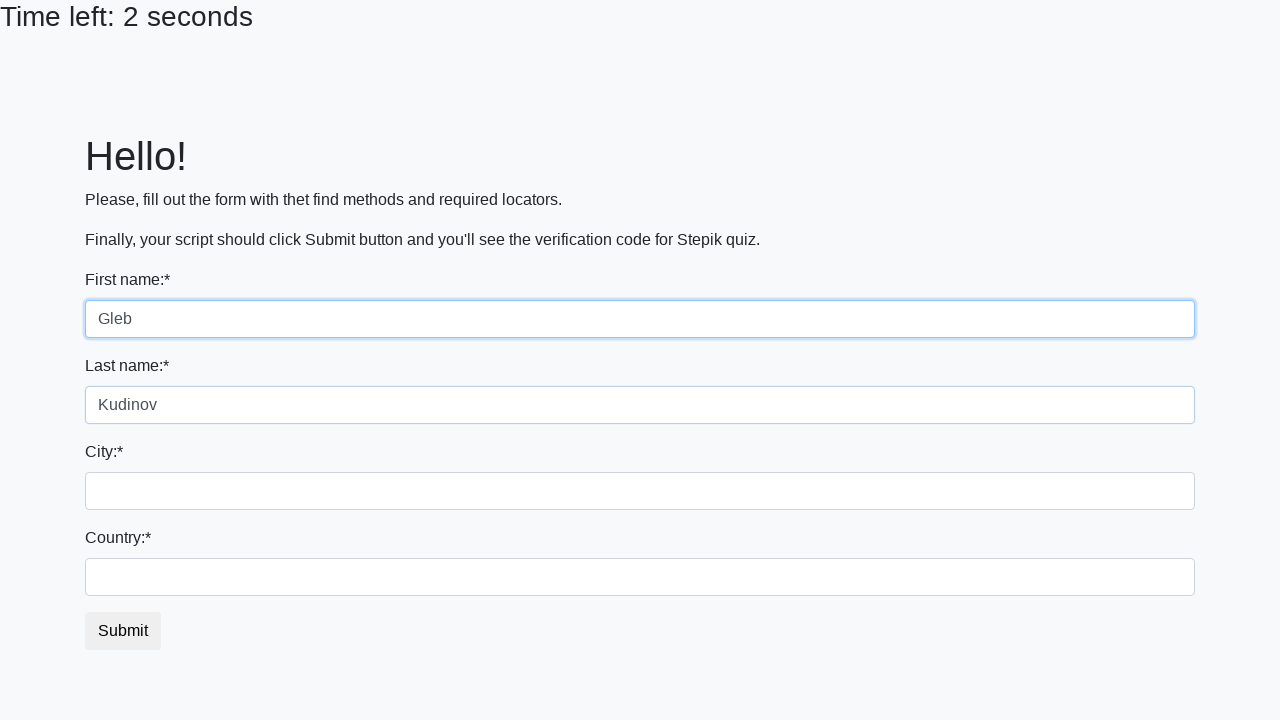

Filled city field with 'Simferopol' on .city
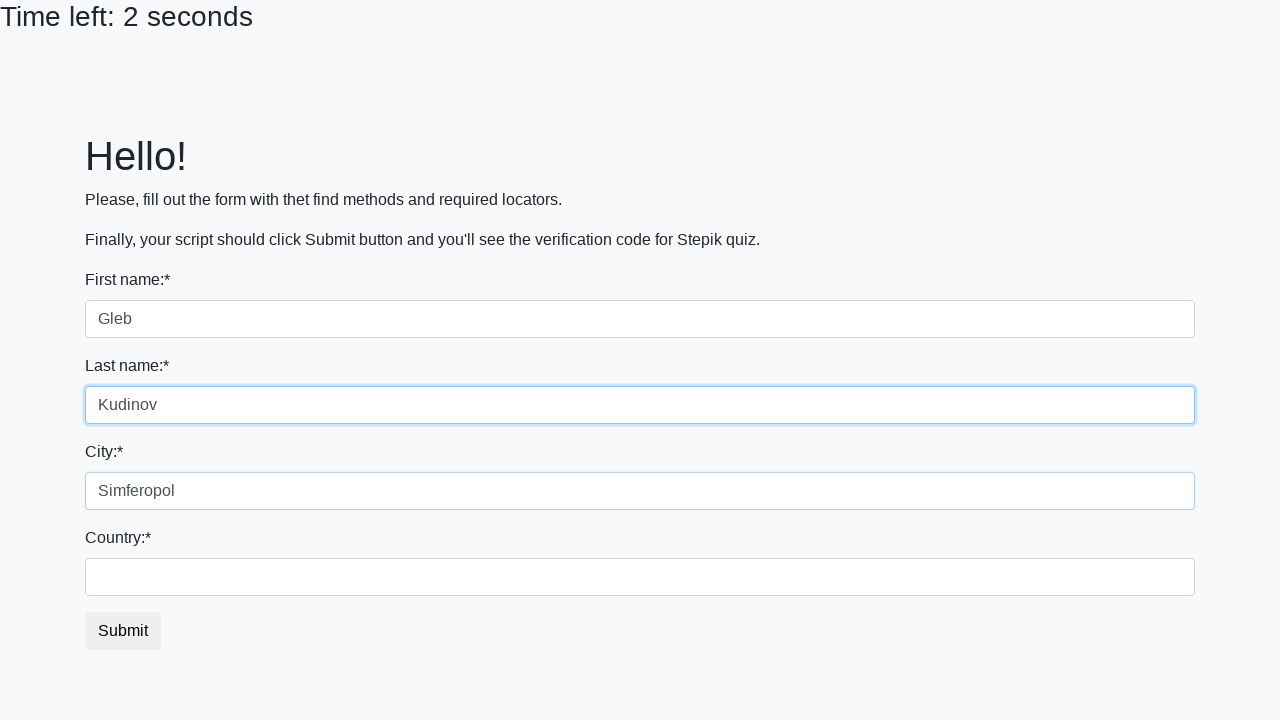

Filled country field with 'Russia' on #country
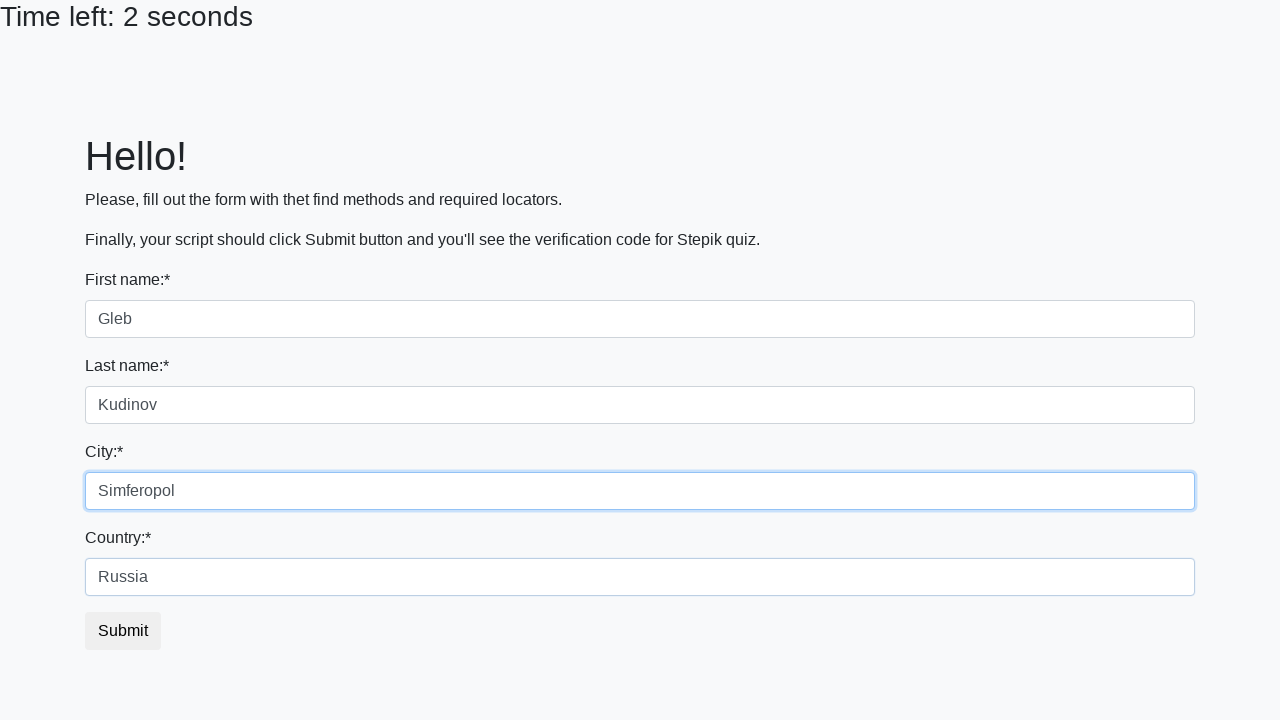

Clicked submit button to submit form at (123, 631) on .btn
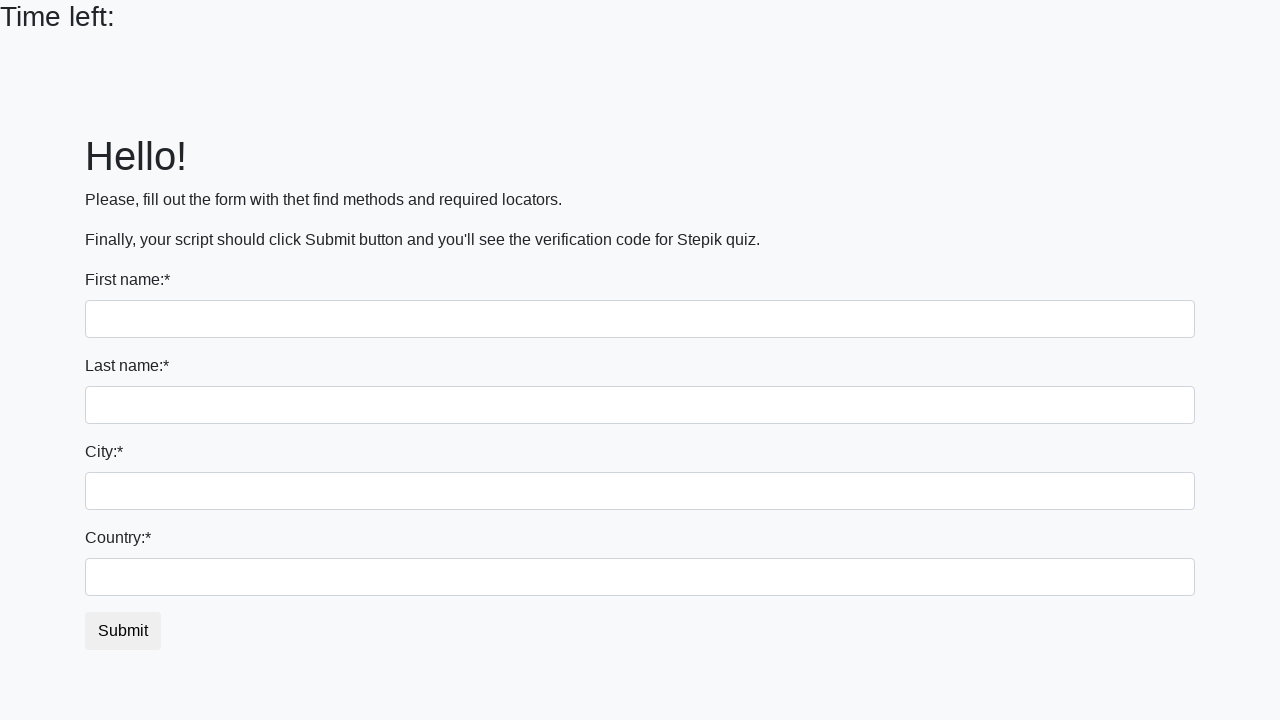

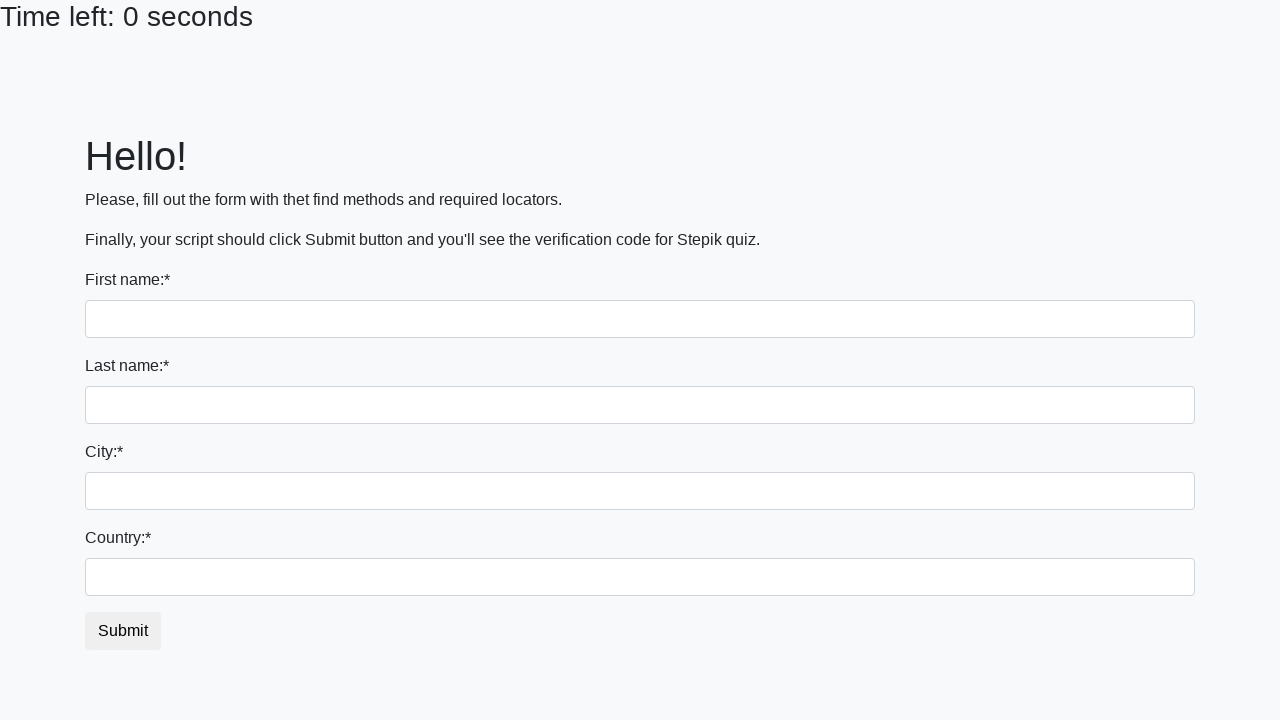